Tests iframe interaction on W3Schools by switching to an iframe and filling a form field within it

Starting URL: https://www.w3schools.com/html/tryit.asp?filename=tryhtml_form_submit

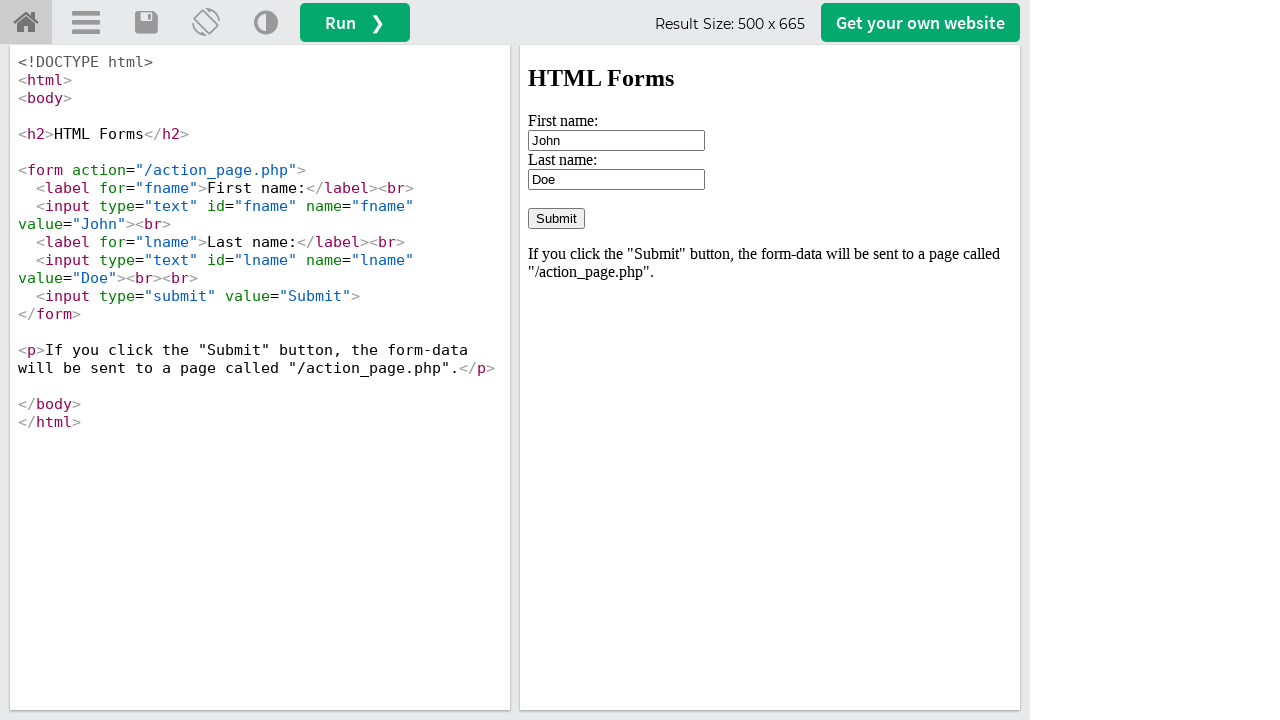

Located iframe with id 'iframeResult'
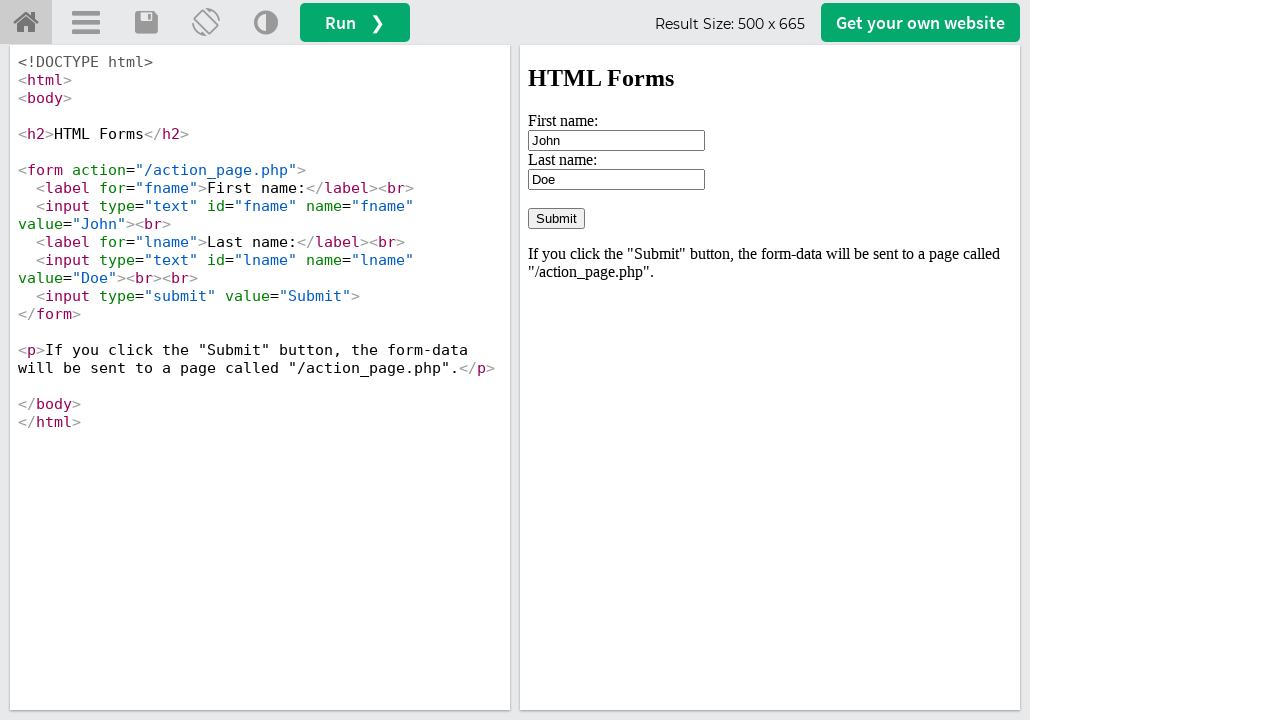

Filled first name field with 'AZ' inside iframe on iframe#iframeResult >> internal:control=enter-frame >> input[name='fname']
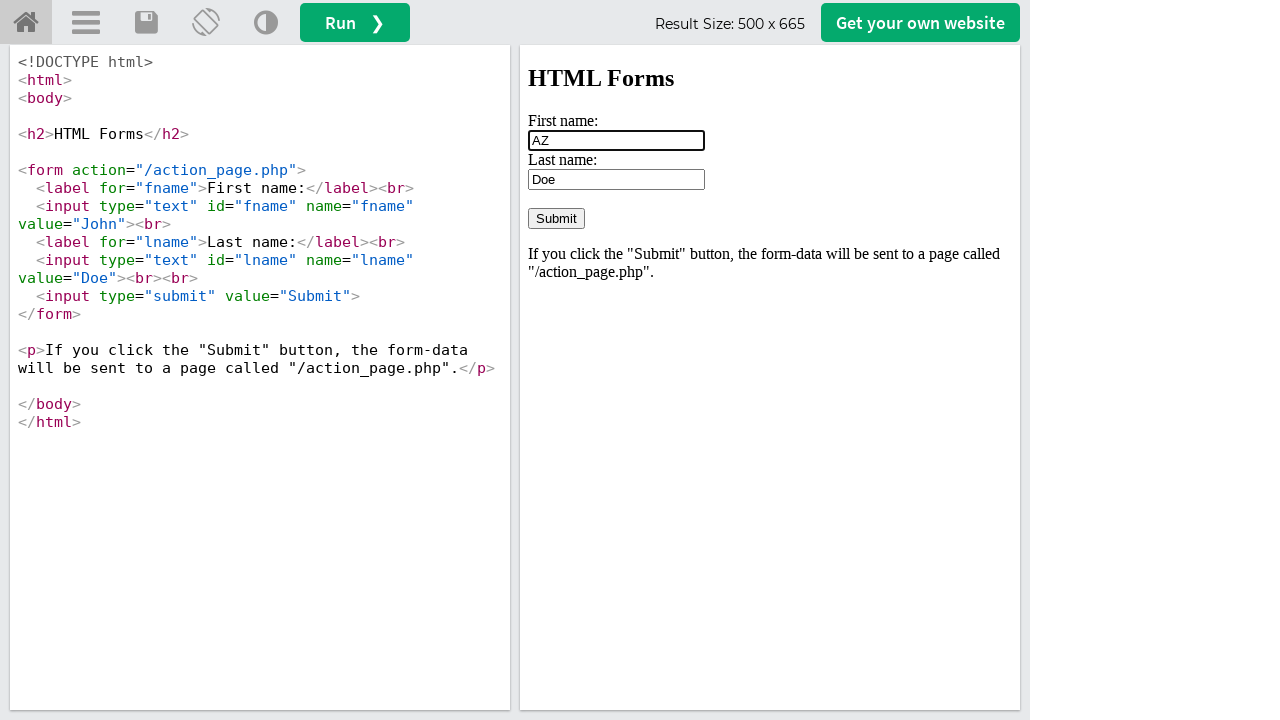

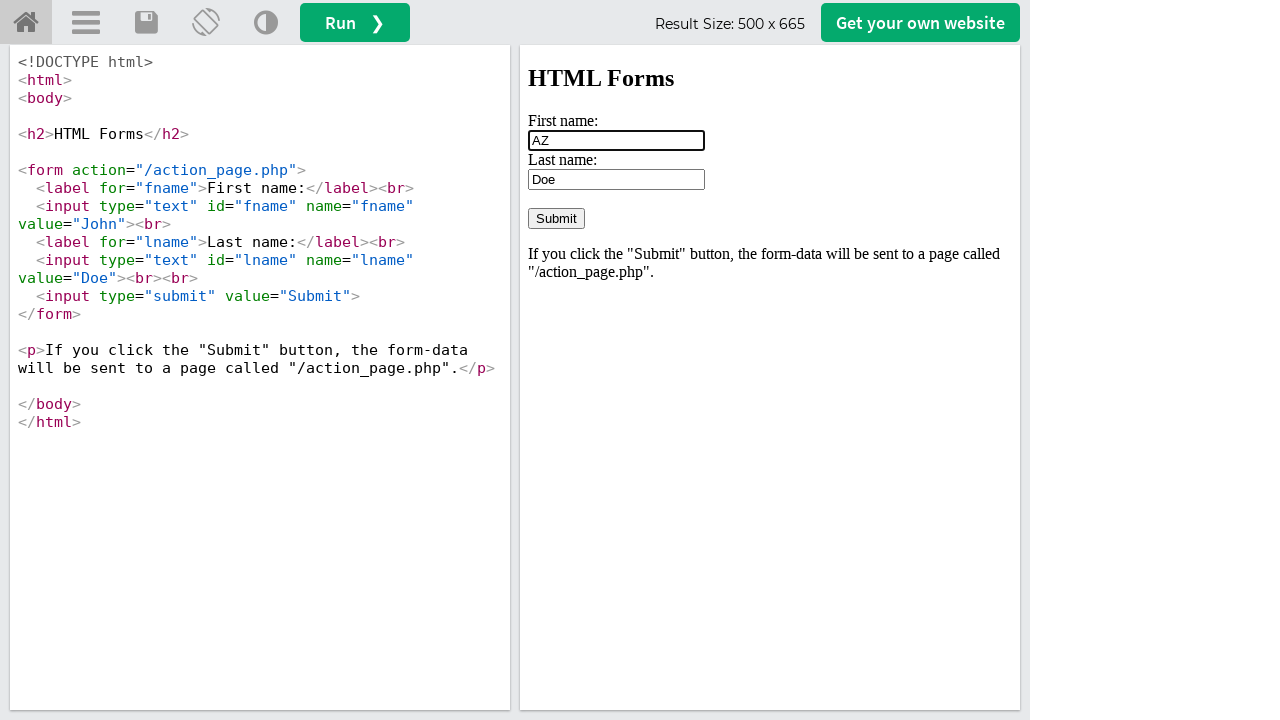